Tests a math challenge form by reading a value from the page, calculating a logarithmic formula, filling in the answer, checking required checkboxes, and submitting the form.

Starting URL: https://suninjuly.github.io/math.html

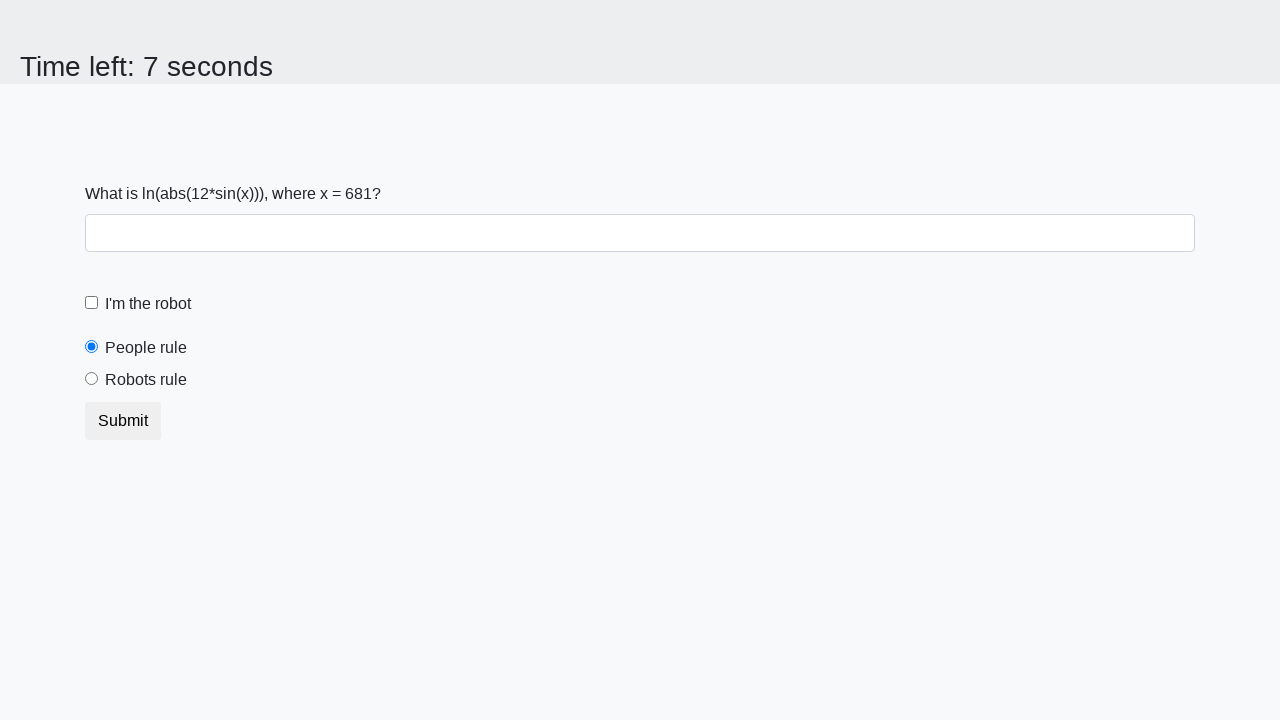

Located the x value element on the page
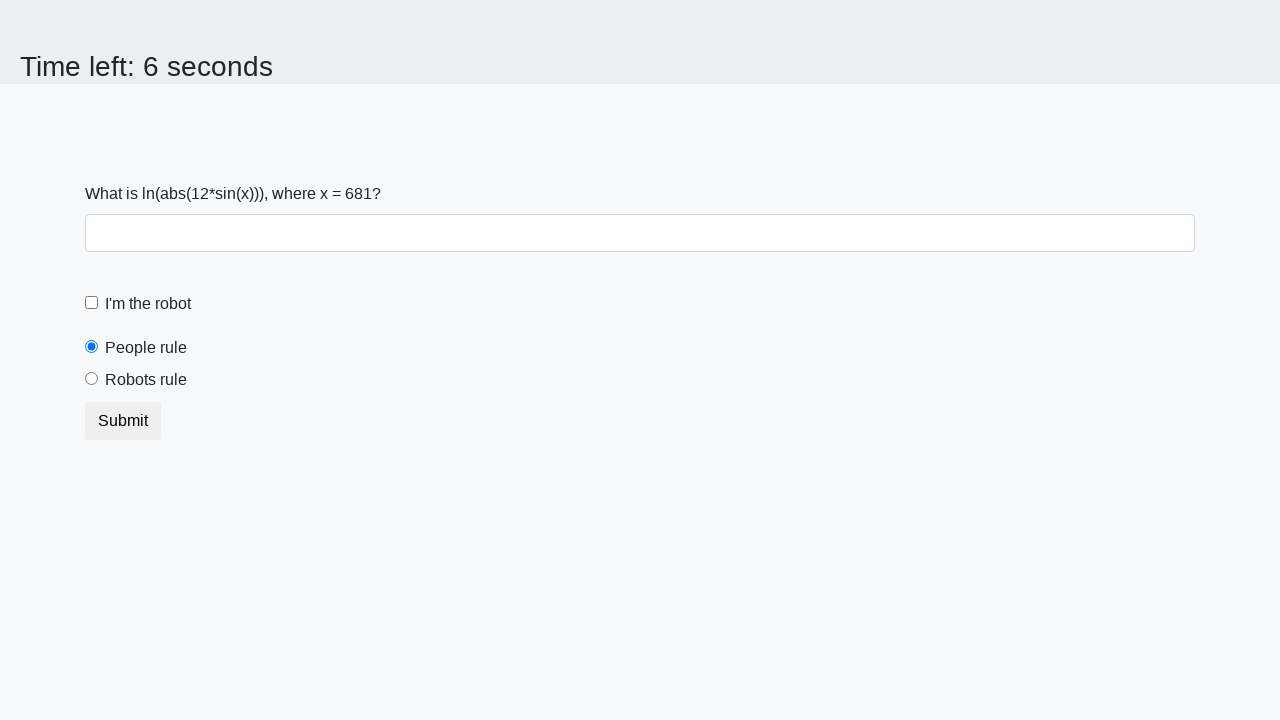

Retrieved x value from the page
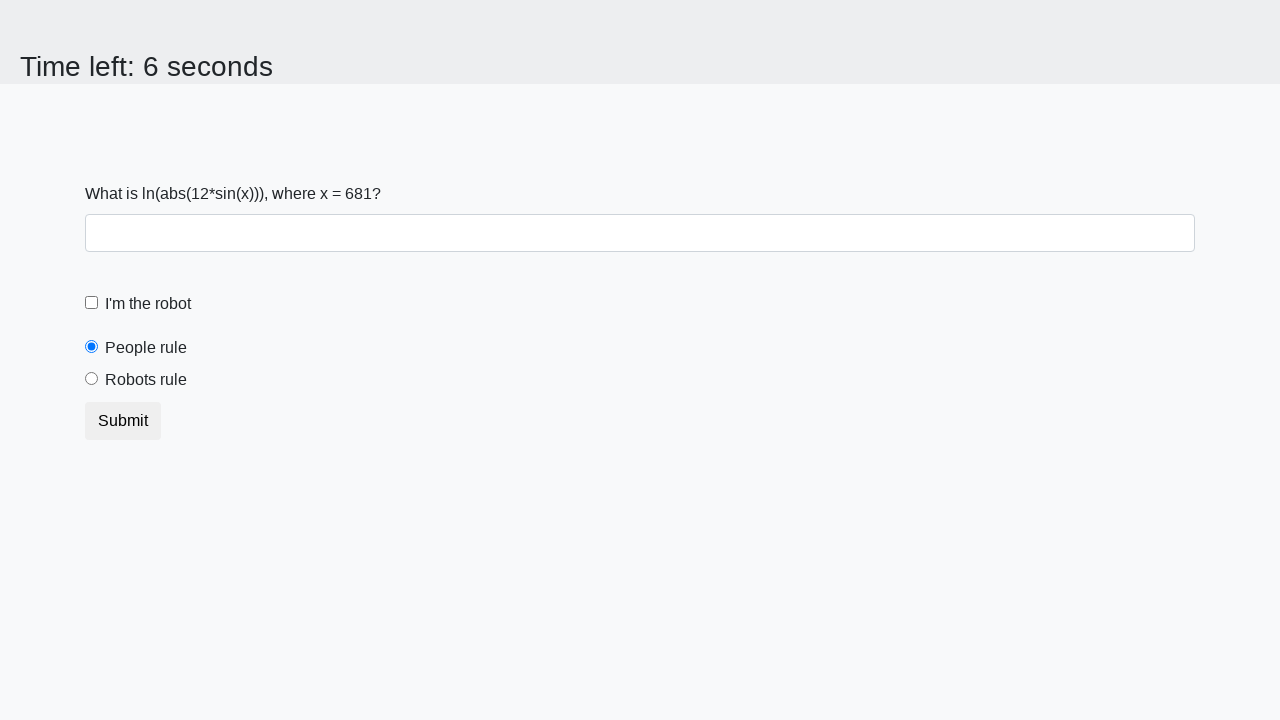

Calculated logarithmic formula result: 2.0748140266072554
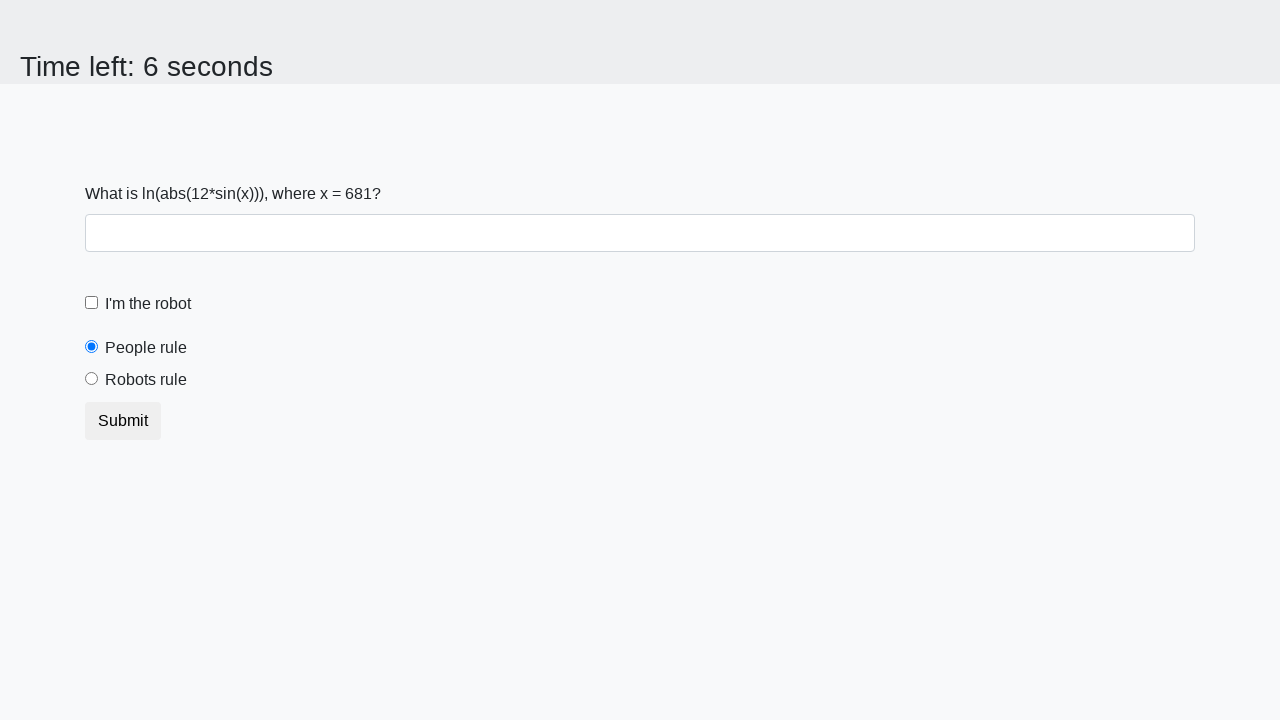

Filled in the calculated answer on #answer
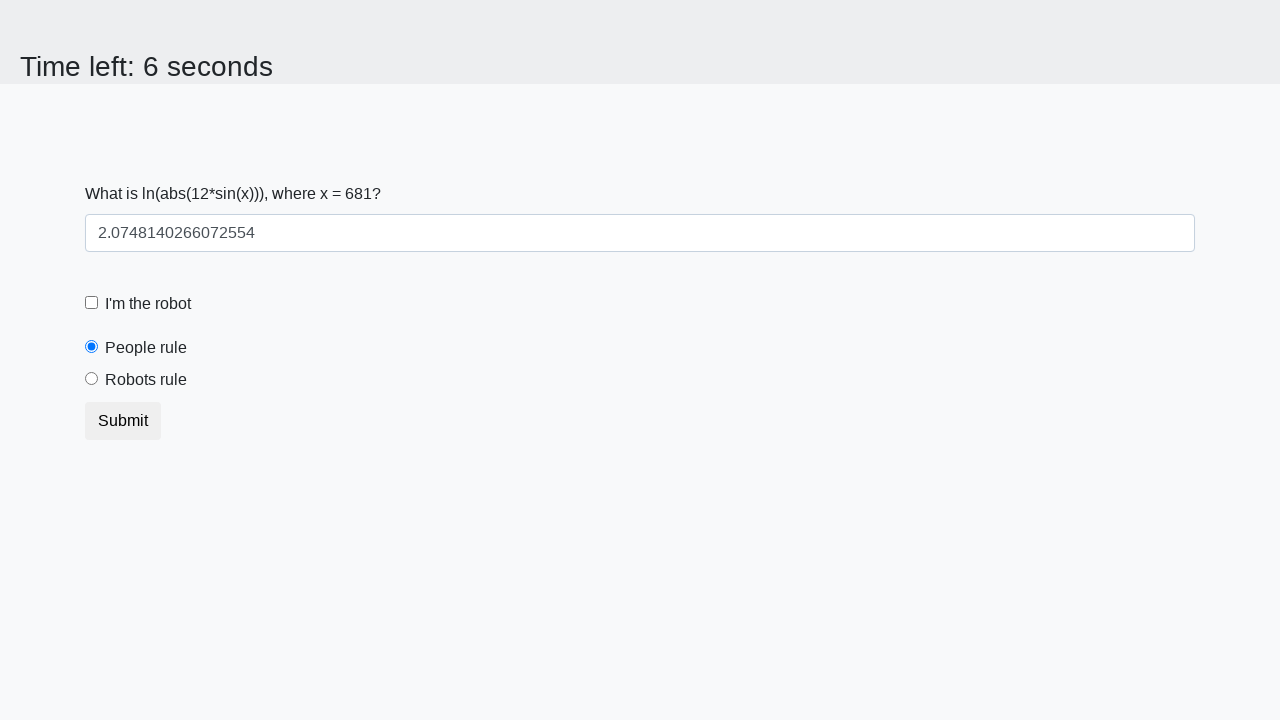

Checked the robot checkbox at (92, 303) on #robotCheckbox
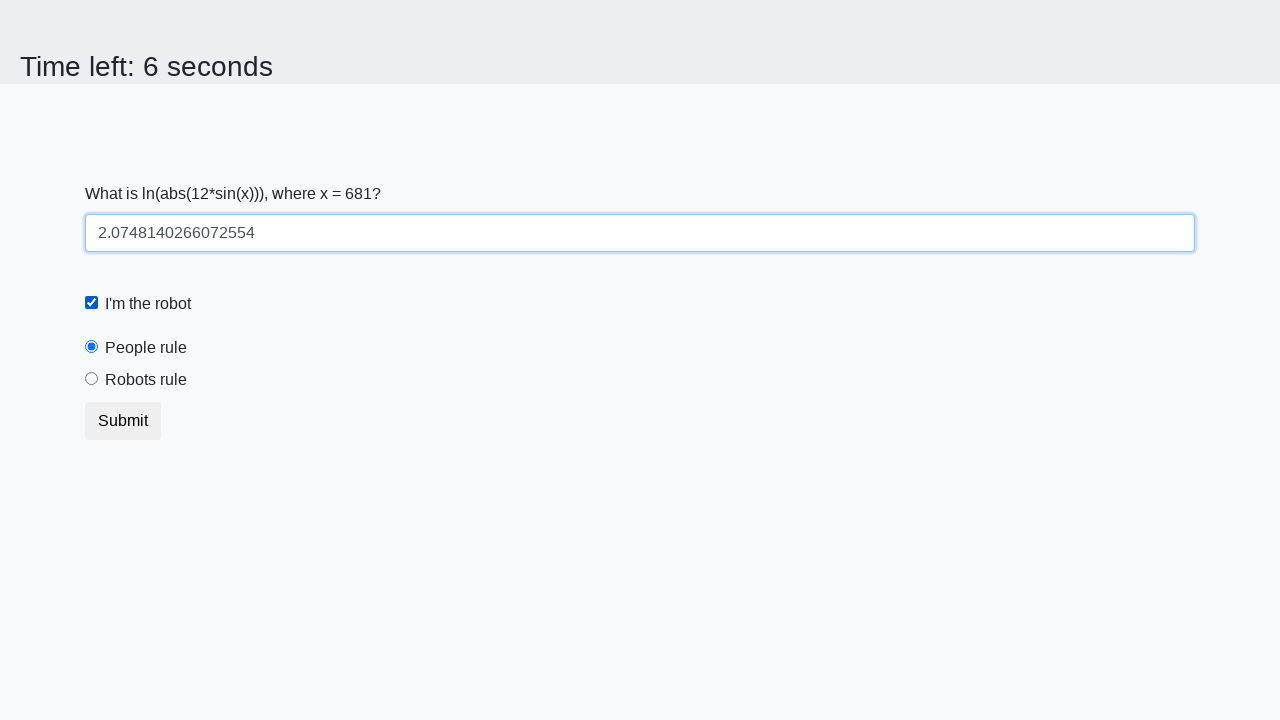

Clicked the robots rule radio button at (92, 379) on #robotsRule
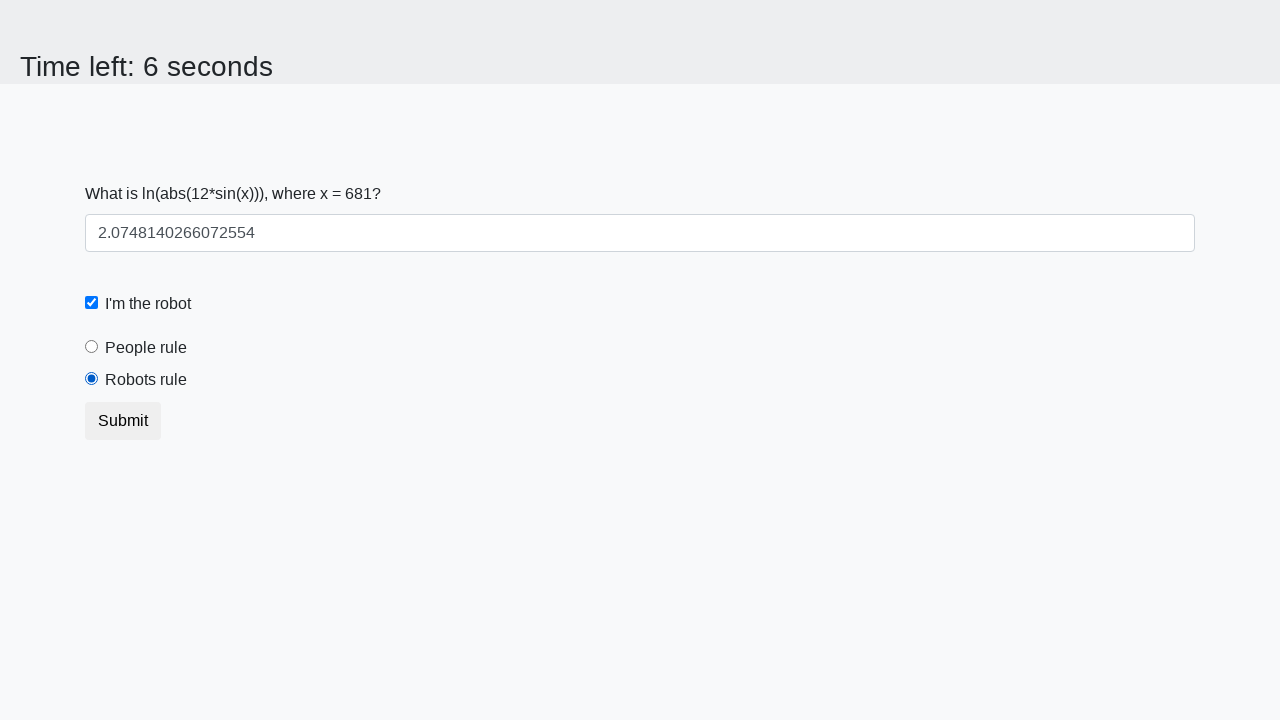

Clicked the submit button at (123, 421) on button.btn
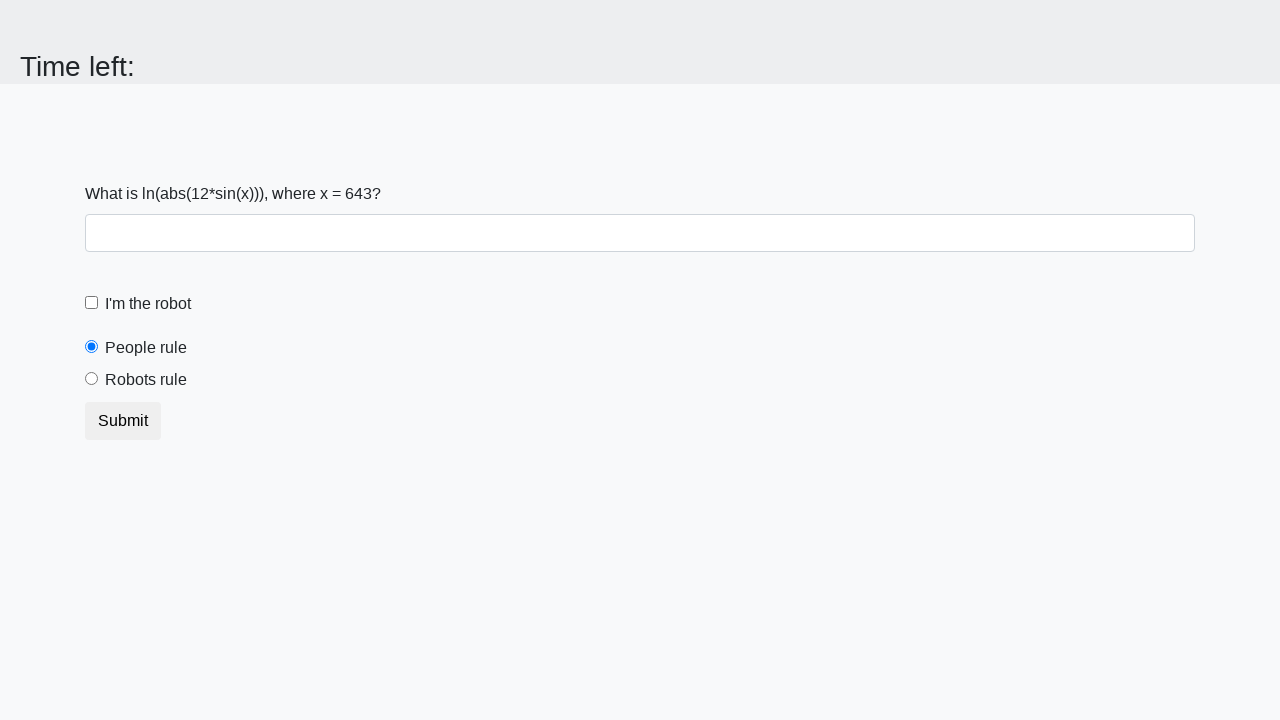

Waited for page response
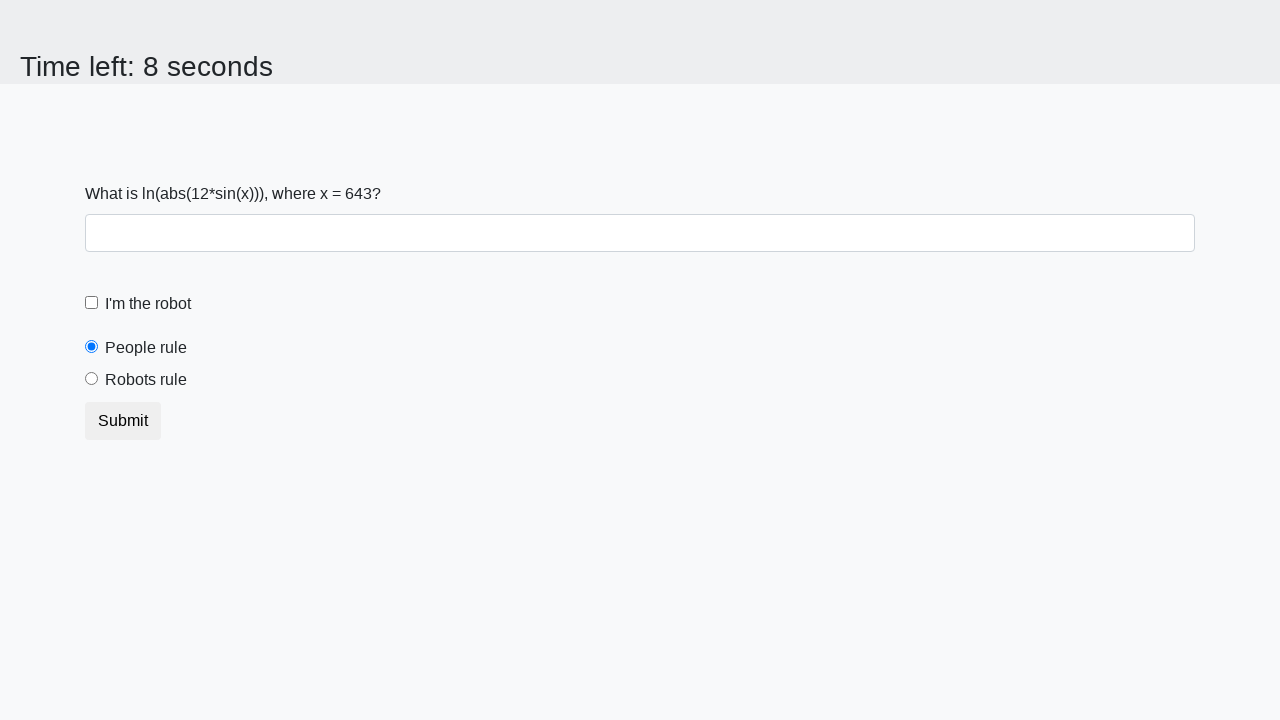

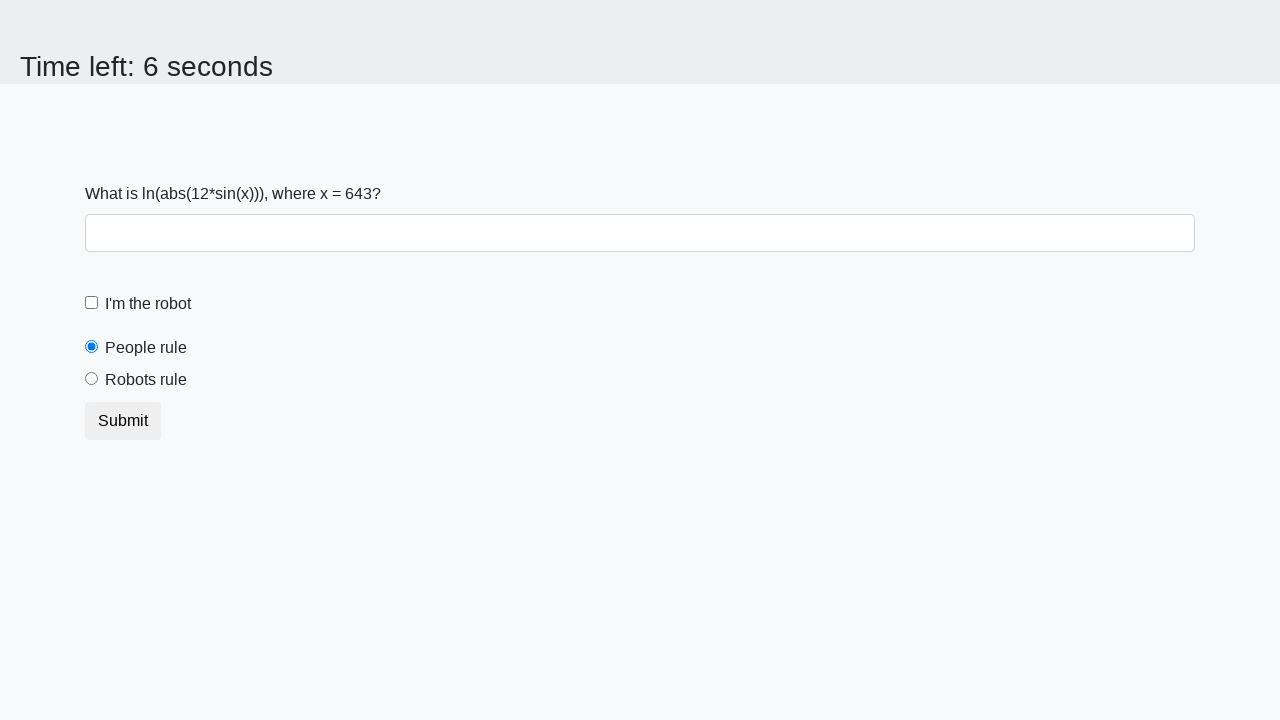